Tests nested iframe handling by navigating into nested frames and filling out a form input

Starting URL: https://ui.vision/demo/webtest/frames/

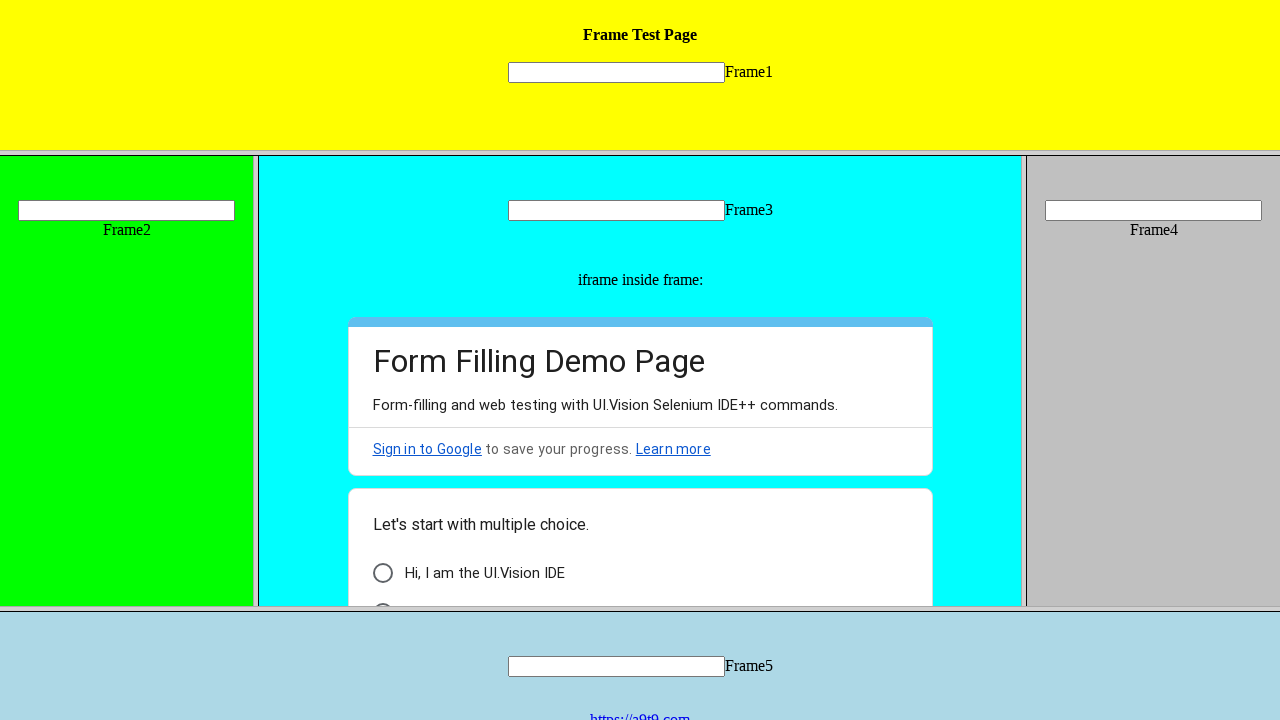

Located nested iframe containing Google Form
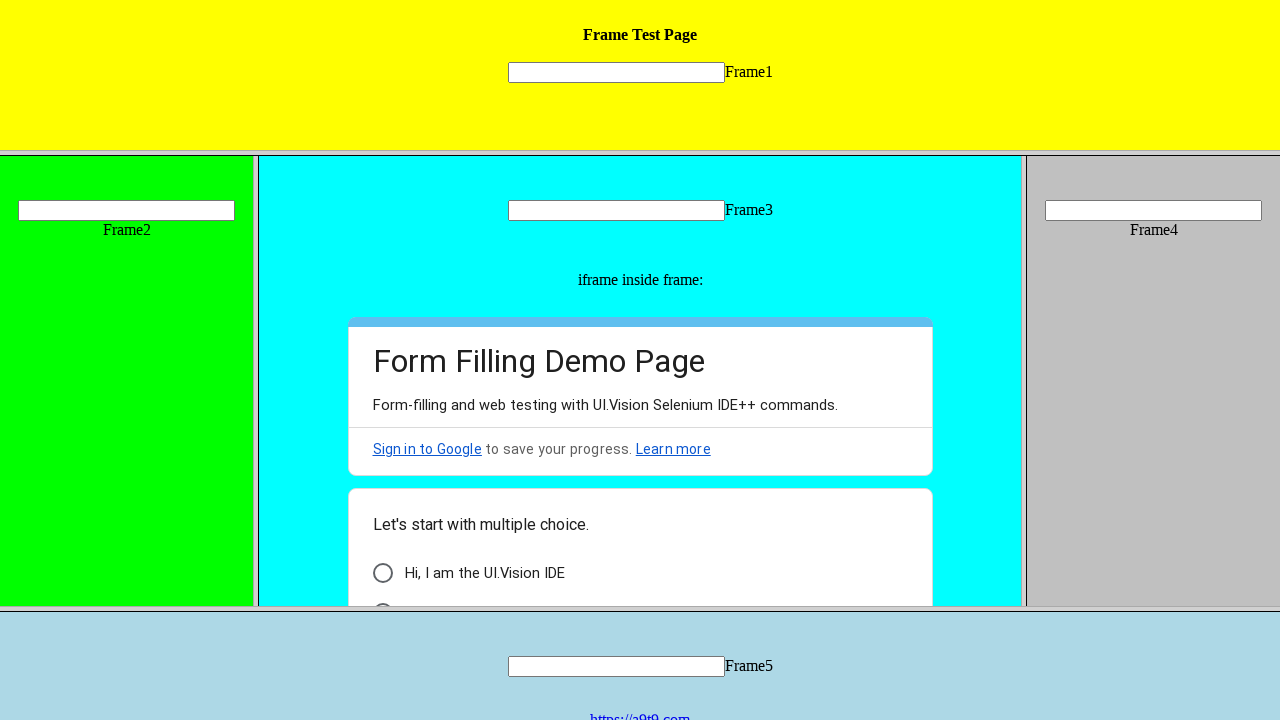

Filled 'Other response' input field with 'Test response value' on [src='frame_3.html'] >> internal:control=enter-frame >> xpath=//iframe[contains(
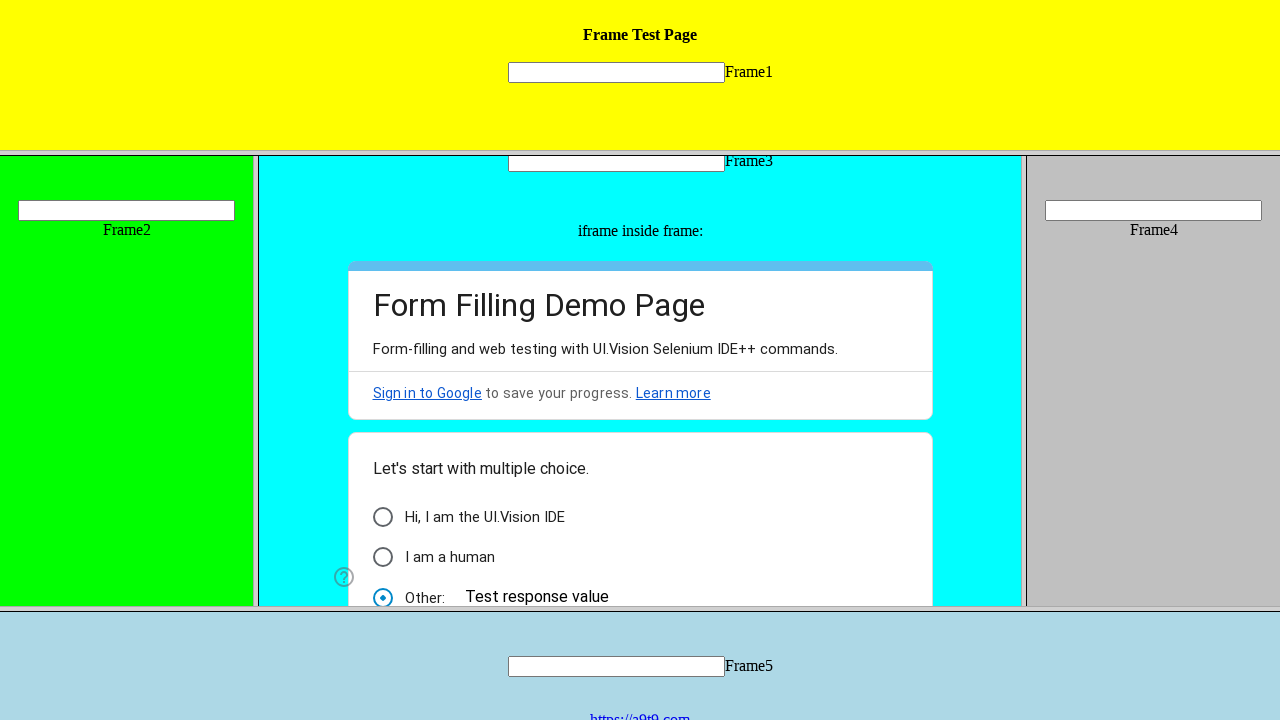

Clicked 'Form Autofilling' text element at (458, 431) on [src='frame_3.html'] >> internal:control=enter-frame >> xpath=//iframe[contains(
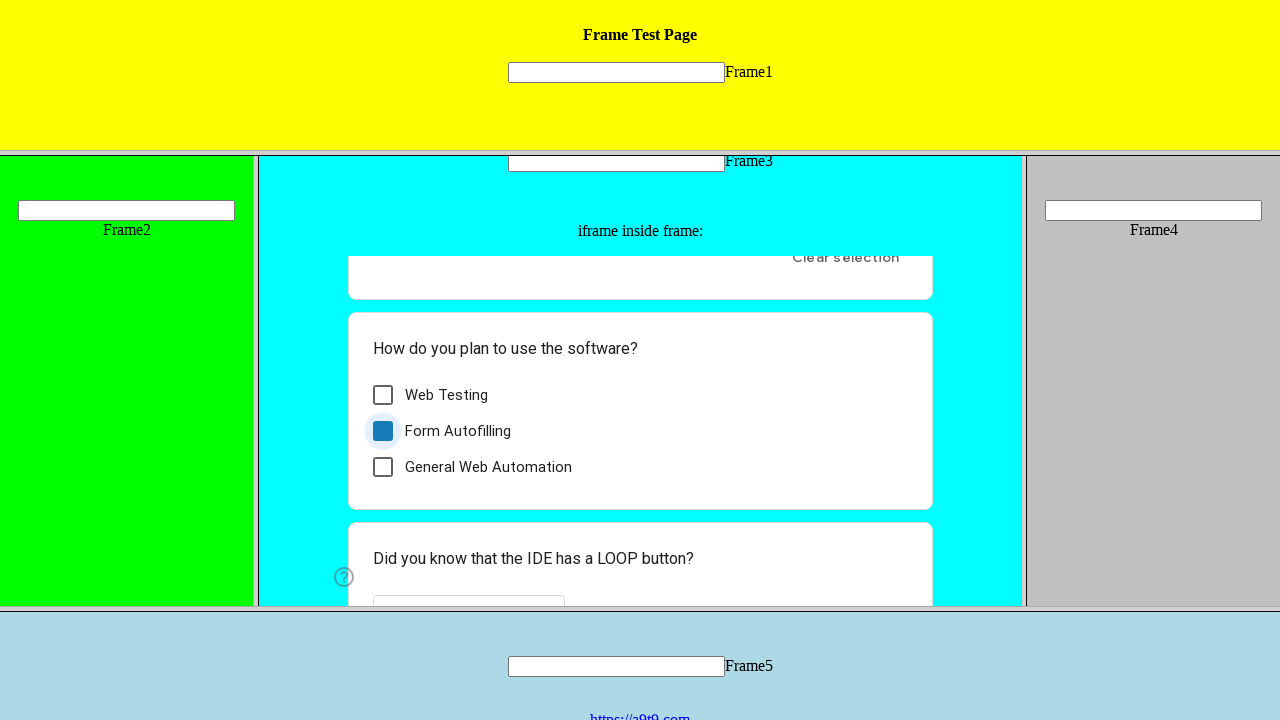

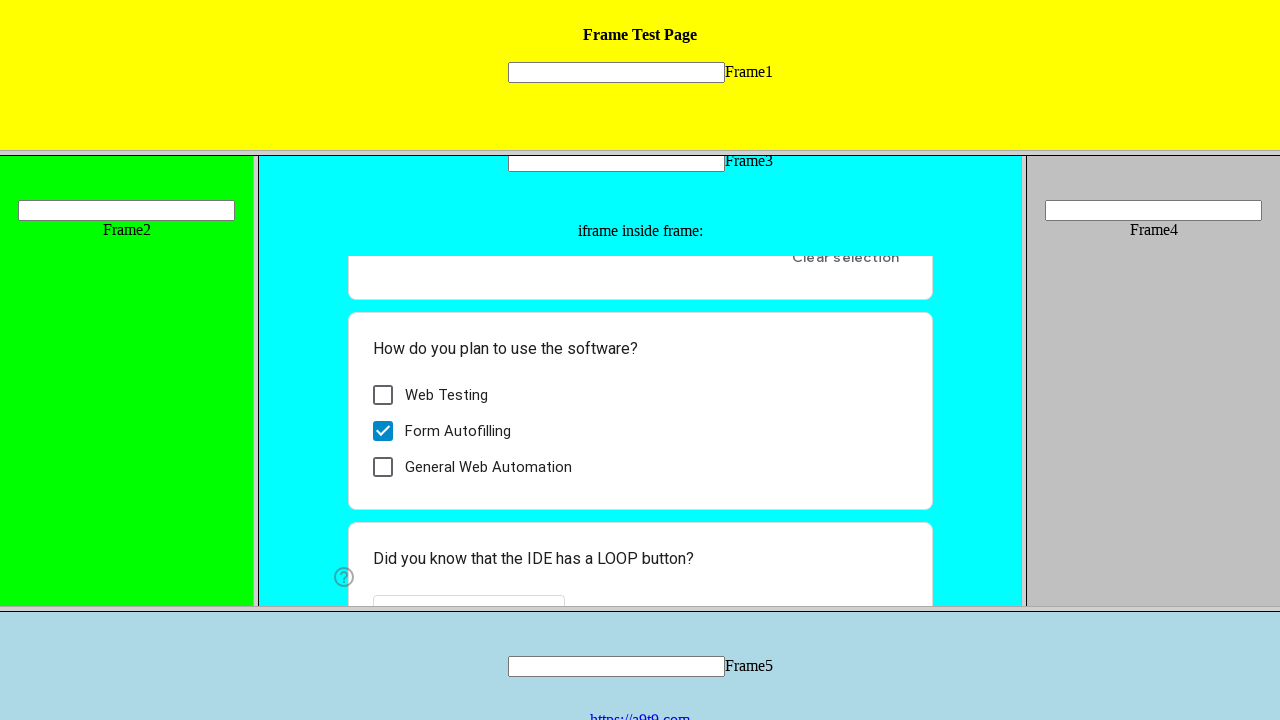